Tests functionality on page four by clicking through meal frequency options, continue button, and back navigation

Starting URL: https://dietsw.tutorplace.ru/

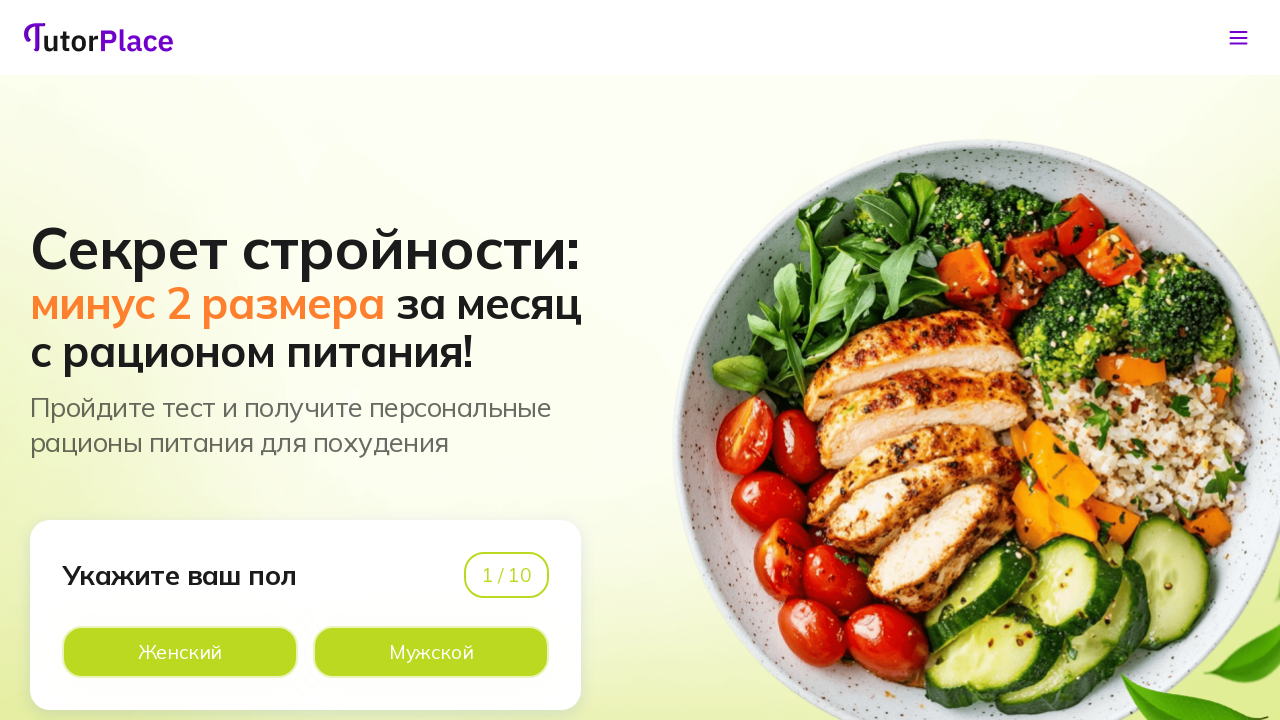

Clicked meal option to navigate to page 2 at (431, 652) on xpath=//*[@id='app']/main/div/section[1]/div/div/div[1]/div[2]/div[2]/div[2]/lab
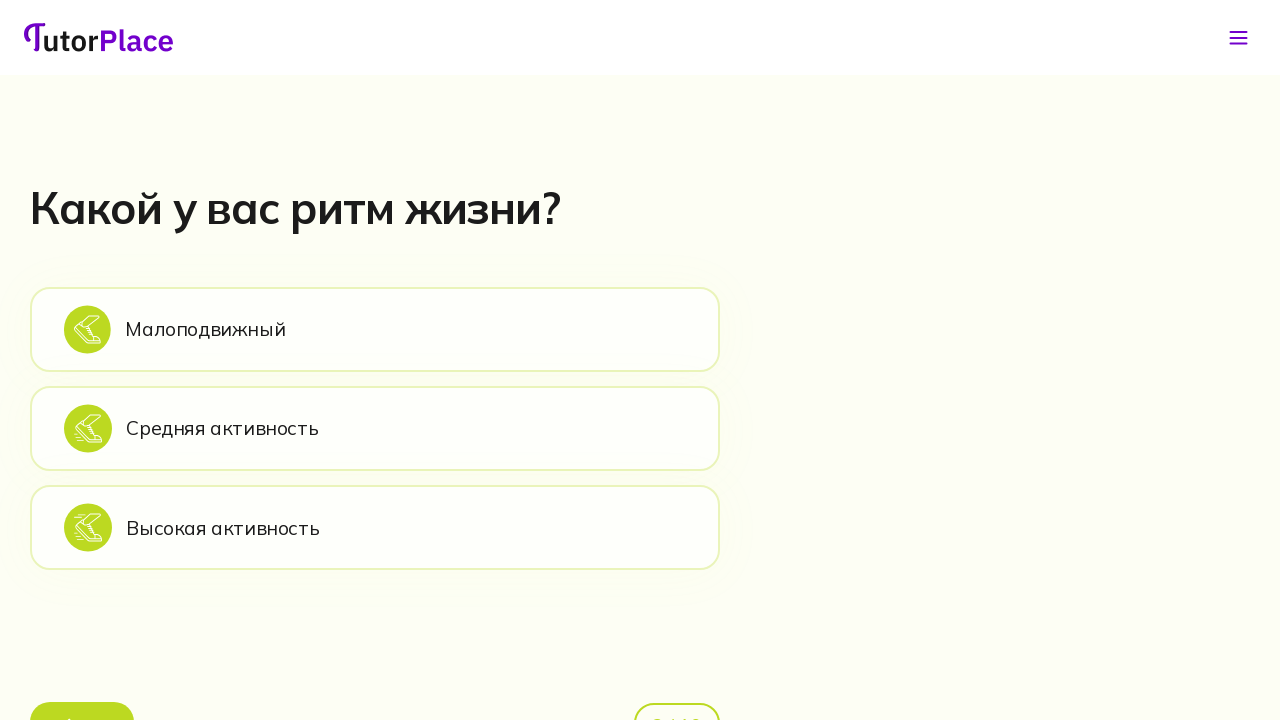

Clicked option to navigate to page 3 at (375, 329) on xpath=//*[@id='app']/main/div/section[2]/div/div/div[2]/div[1]/div[2]/div[1]/lab
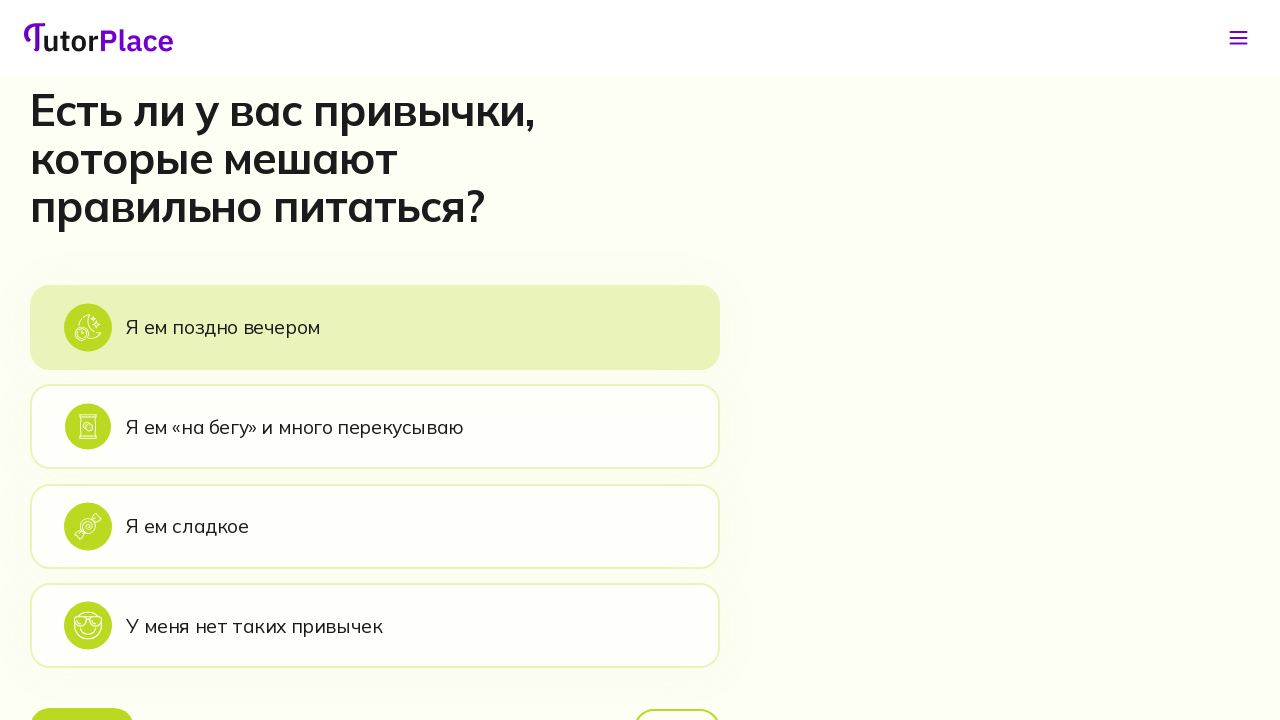

Clicked option to navigate to page 4 (meal frequency) at (375, 327) on xpath=//*[@id='app']/main/div/section[3]/div/div/div[2]/div[1]/div[2]/div[1]/lab
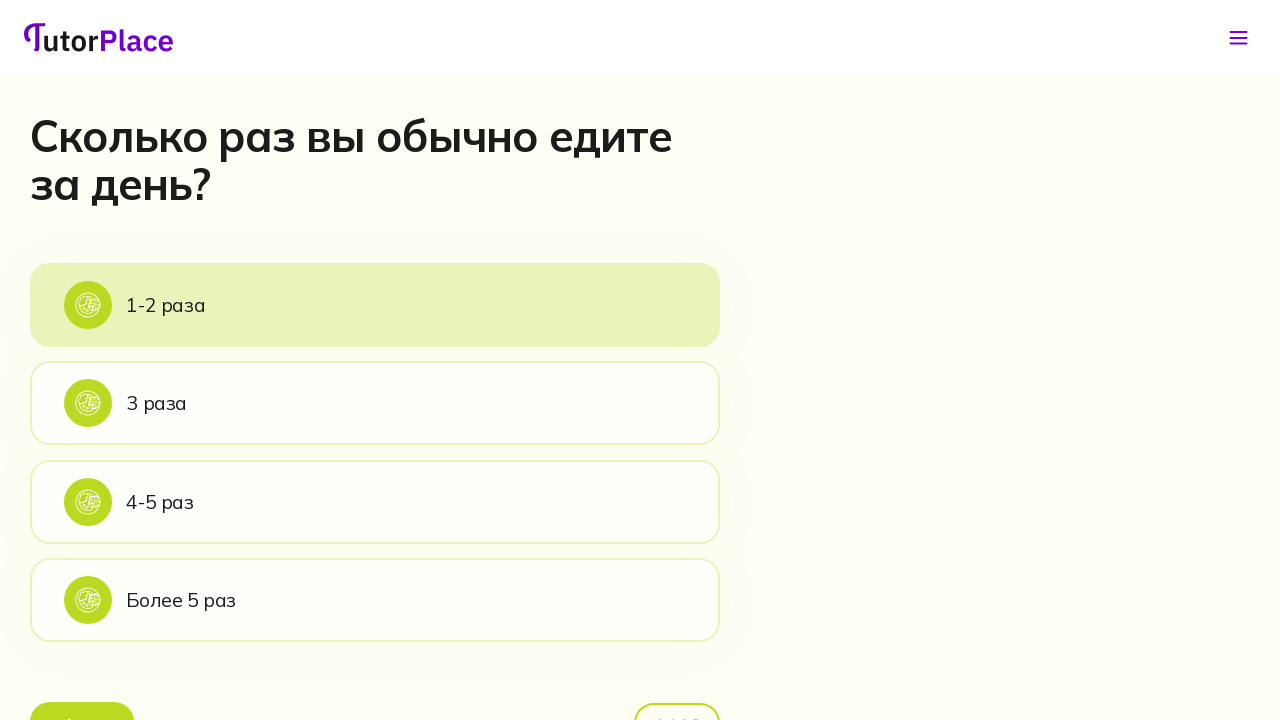

Selected '1-2 times' meal frequency option at (375, 305) on xpath=//*[@id='app']/main/div/section[4]/div/div/div[2]/div[1]/div[2]/div[1]/lab
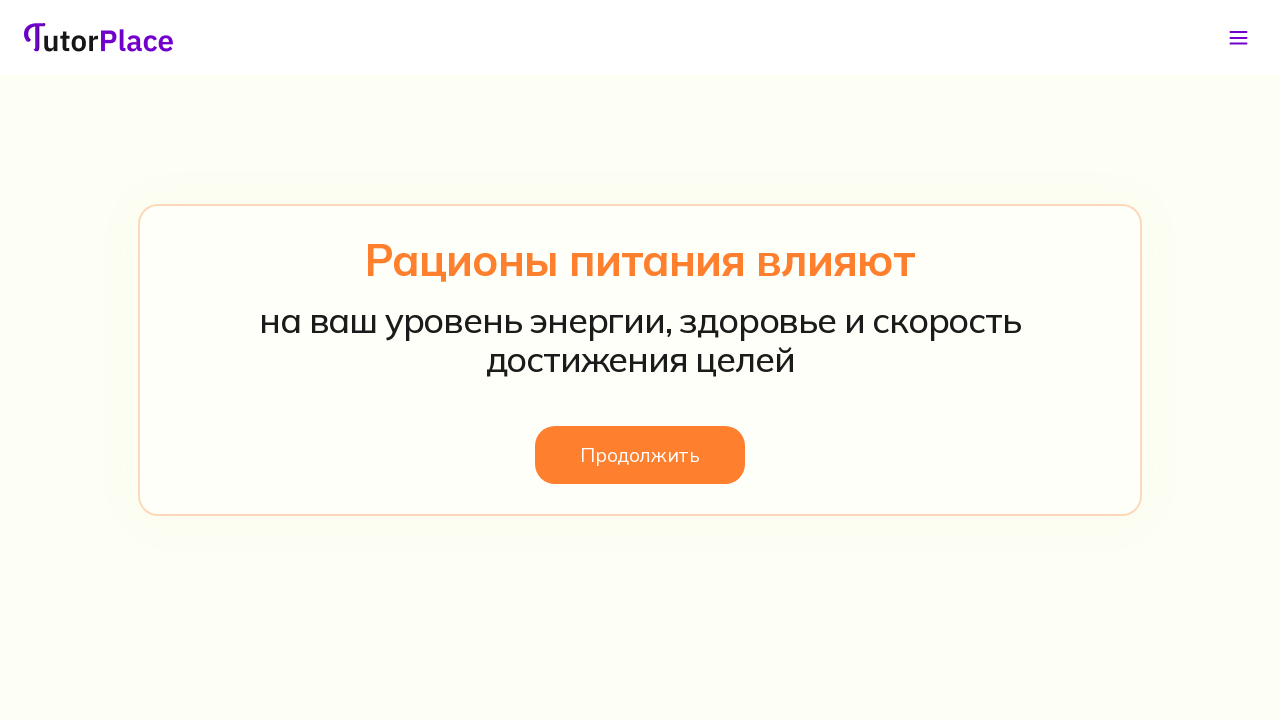

Page 5 header loaded
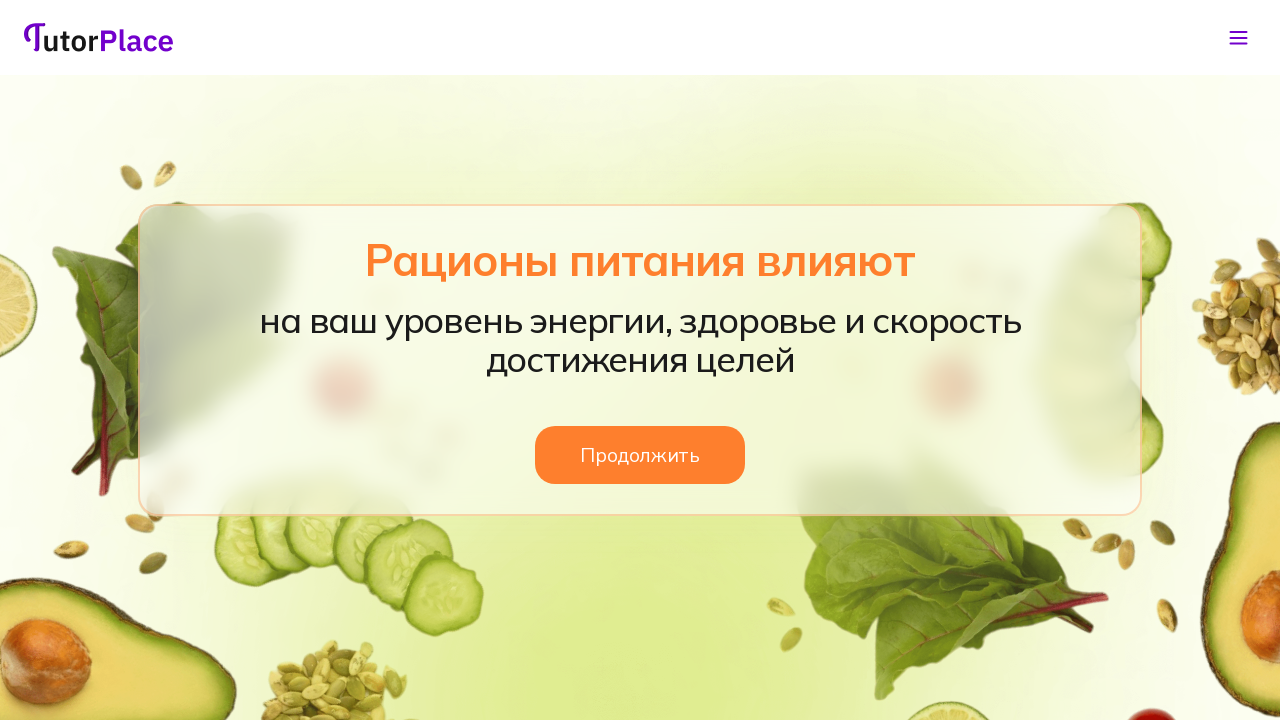

Clicked continue button on page 5 at (640, 455) on xpath=//*[@id='app']/main/div/section[5]/div/div/div/button/span
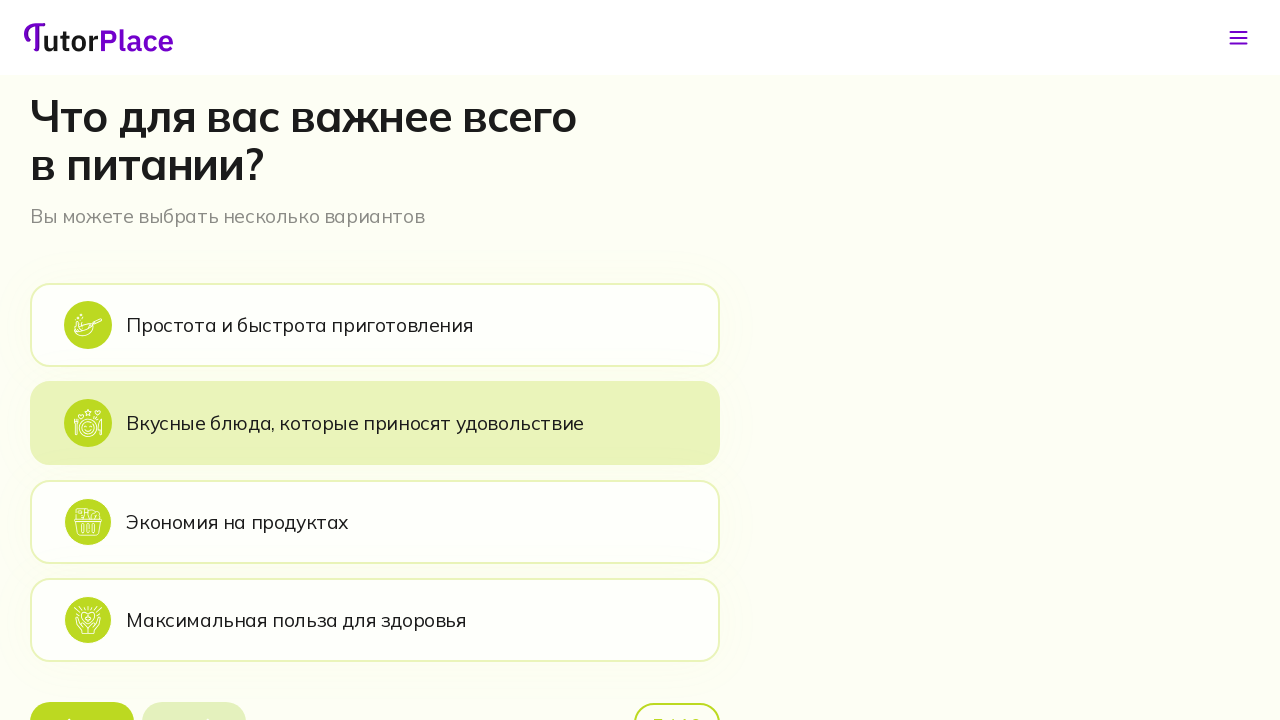

Clicked back button to return to page 4 at (82, 696) on xpath=//*[@id='app']/main/div/section[6]/div/div/div[2]/div[1]/div[3]/button[1]
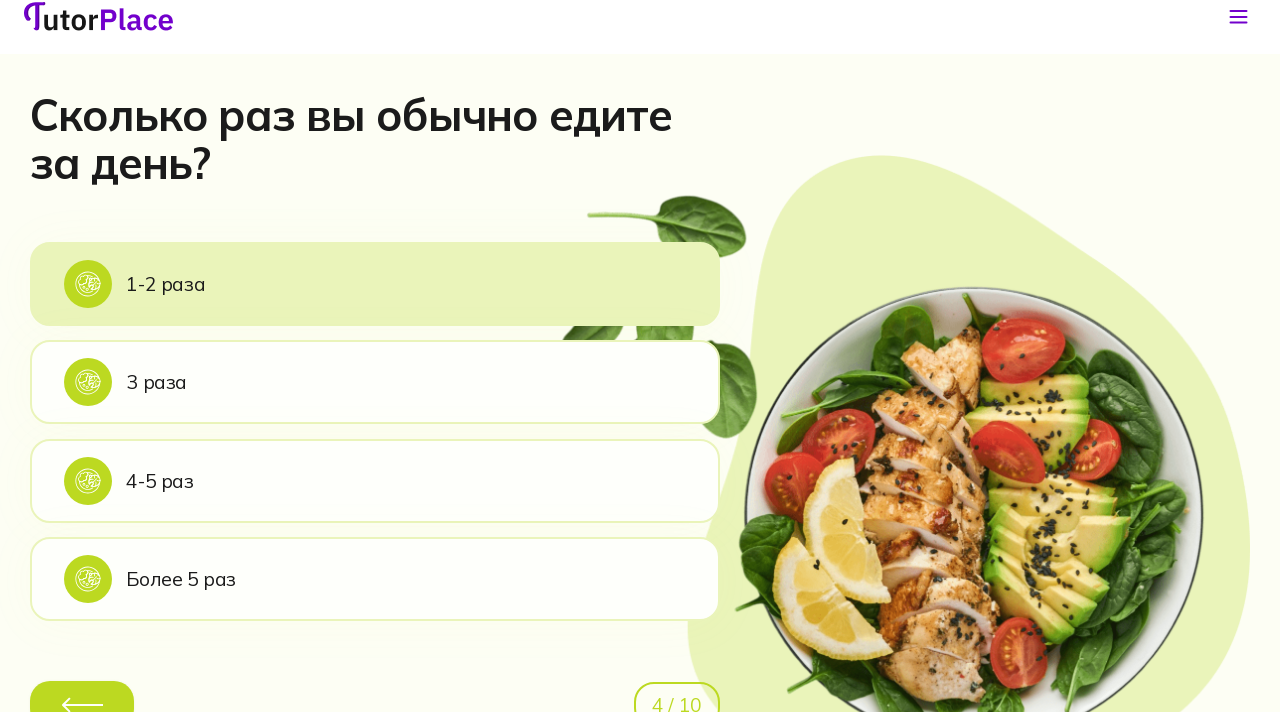

Selected '3 times' meal frequency option at (375, 403) on xpath=//*[@id='app']/main/div/section[4]/div/div/div[2]/div[1]/div[2]/div[2]/lab
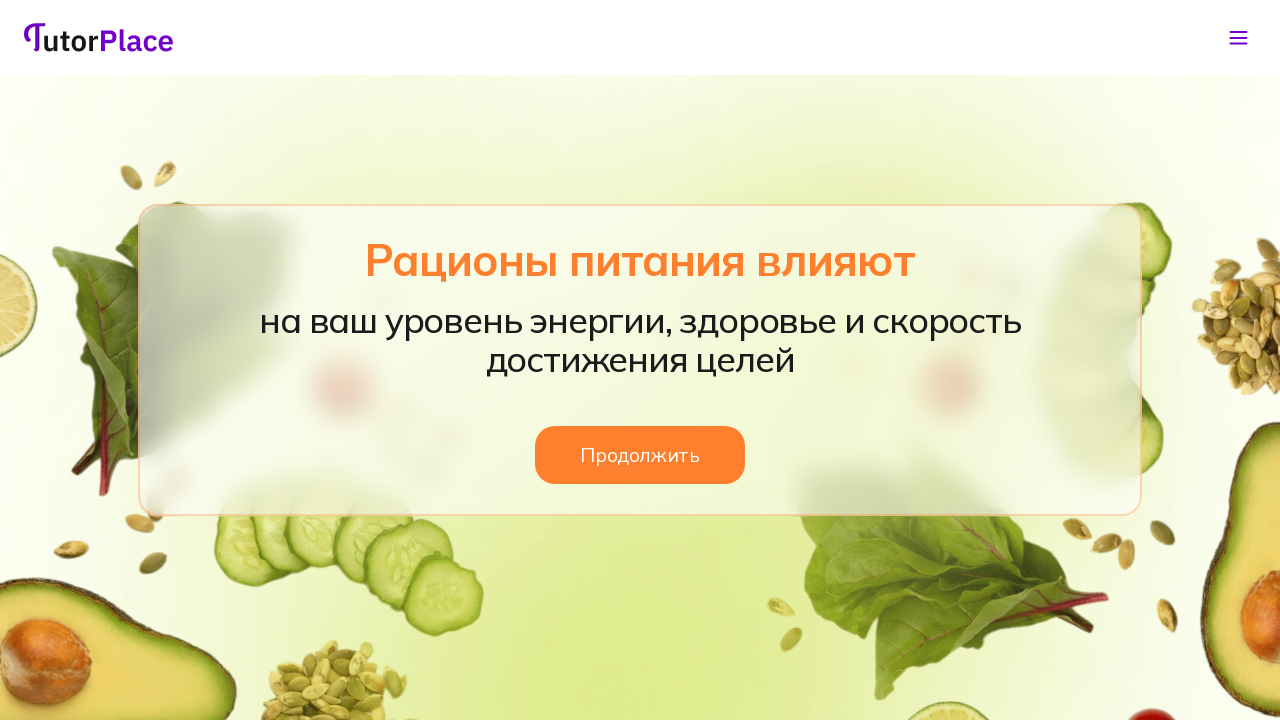

Clicked continue button on page 5 at (640, 455) on xpath=//*[@id='app']/main/div/section[5]/div/div/div/button/span
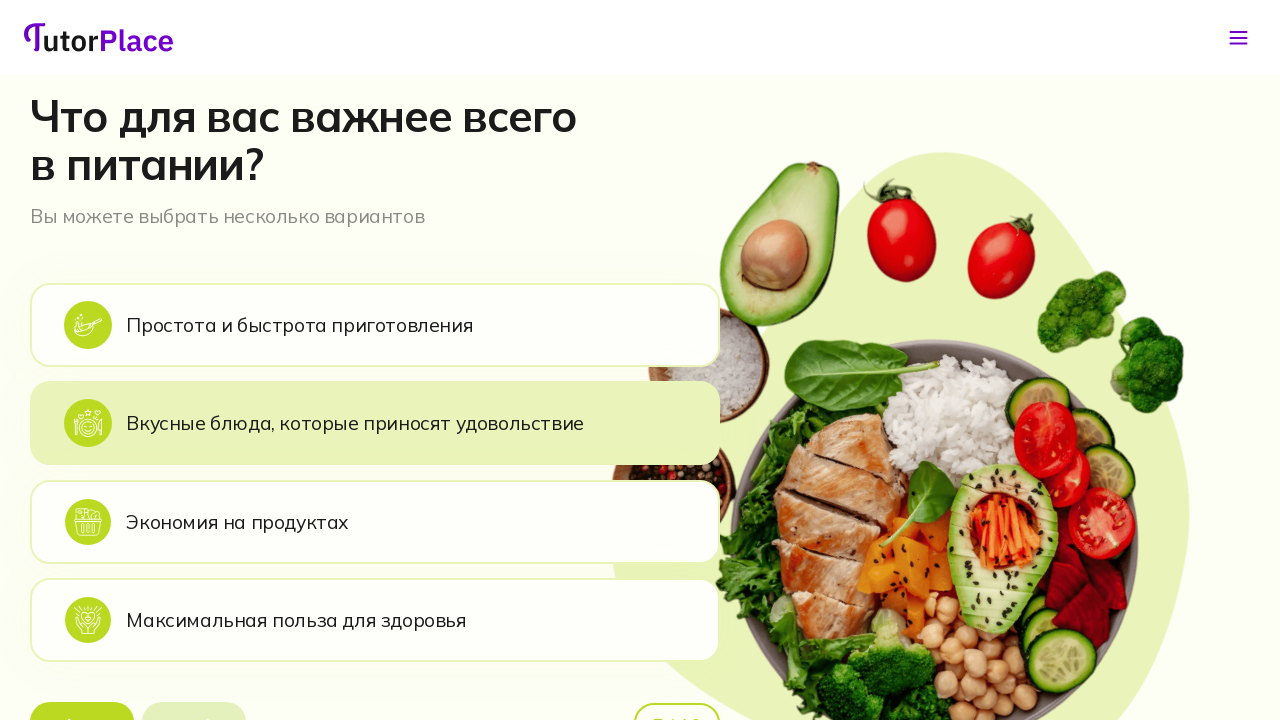

Clicked back button to return to page 4 at (82, 696) on xpath=//*[@id='app']/main/div/section[6]/div/div/div[2]/div[1]/div[3]/button[1]
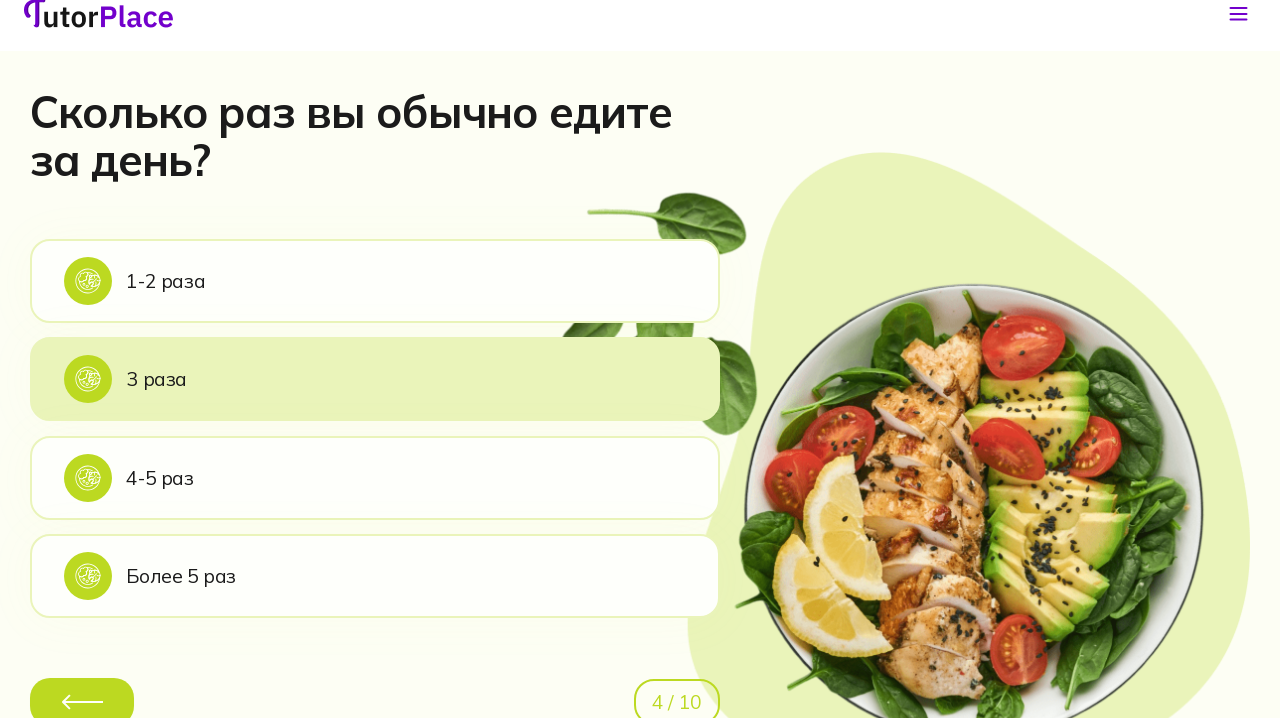

Selected '4-5 times' meal frequency option at (375, 502) on xpath=//*[@id='app']/main/div/section[4]/div/div/div[2]/div[1]/div[2]/div[3]/lab
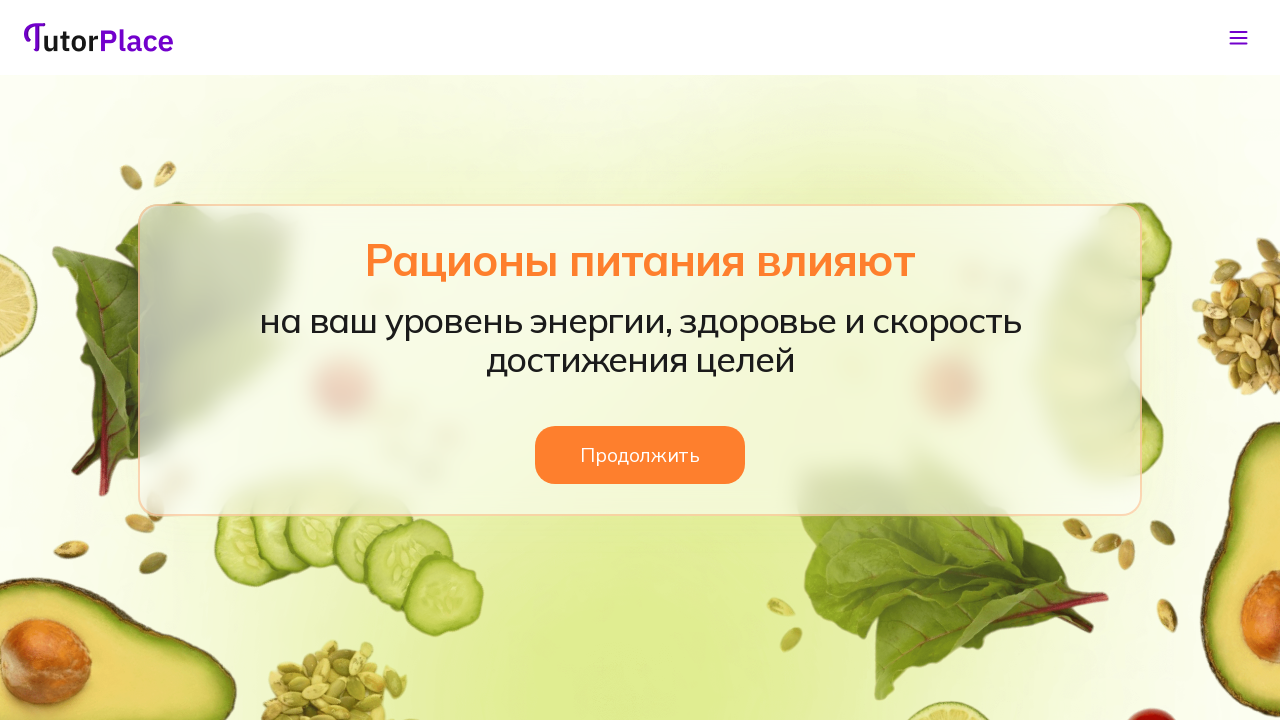

Clicked continue button on page 5 at (640, 455) on xpath=//*[@id='app']/main/div/section[5]/div/div/div/button/span
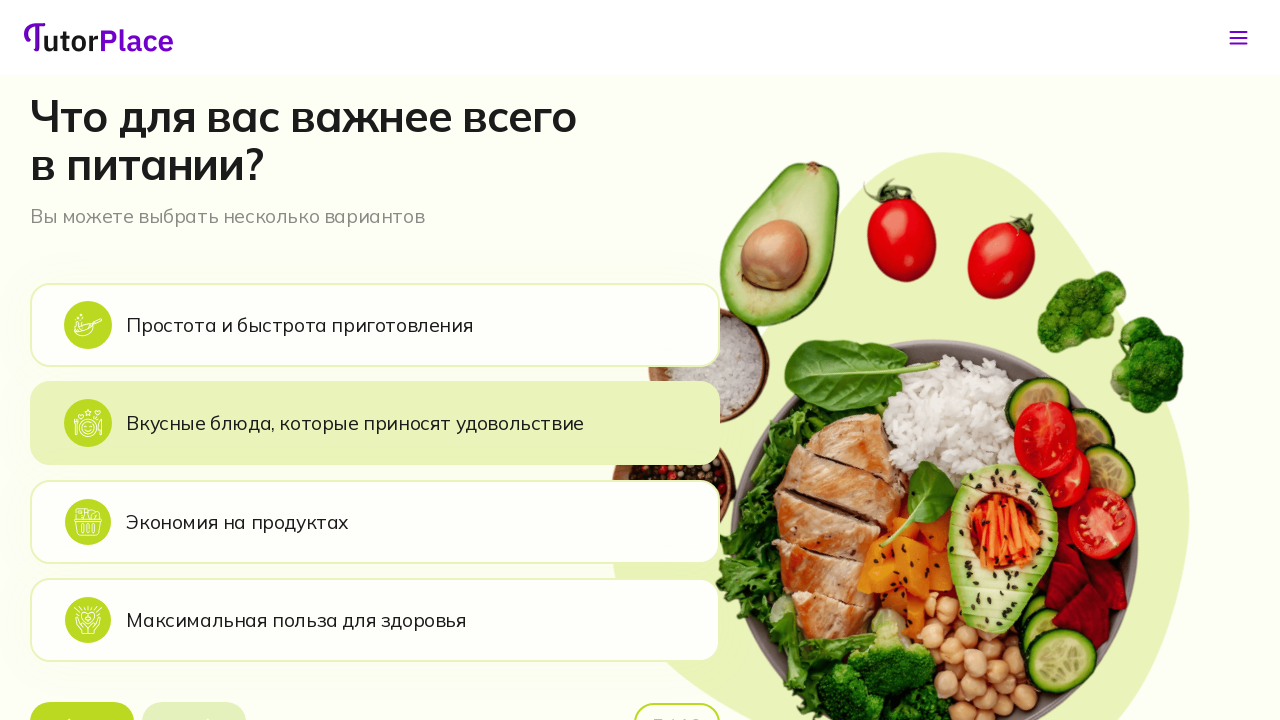

Clicked back button to return to page 4 at (82, 696) on xpath=//*[@id='app']/main/div/section[6]/div/div/div[2]/div[1]/div[3]/button[1]
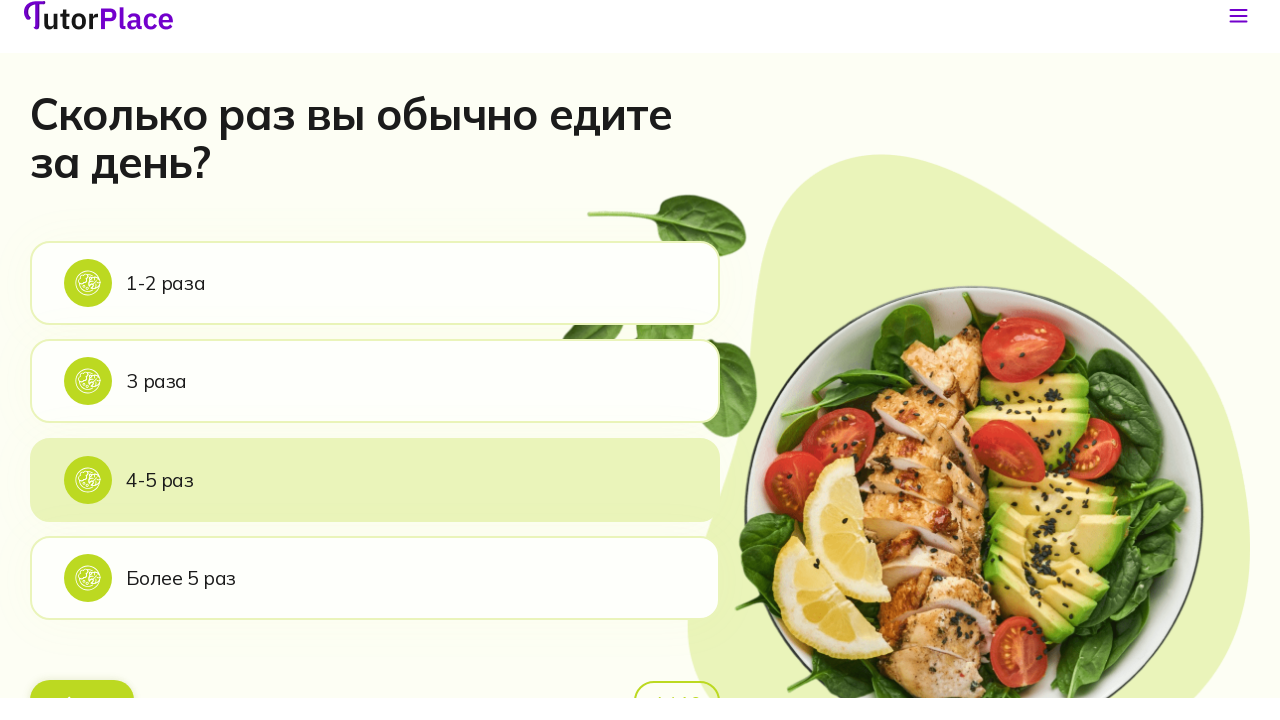

Selected 'more than 5 times' meal frequency option at (375, 600) on xpath=//*[@id='app']/main/div/section[4]/div/div/div[2]/div[1]/div[2]/div[4]/lab
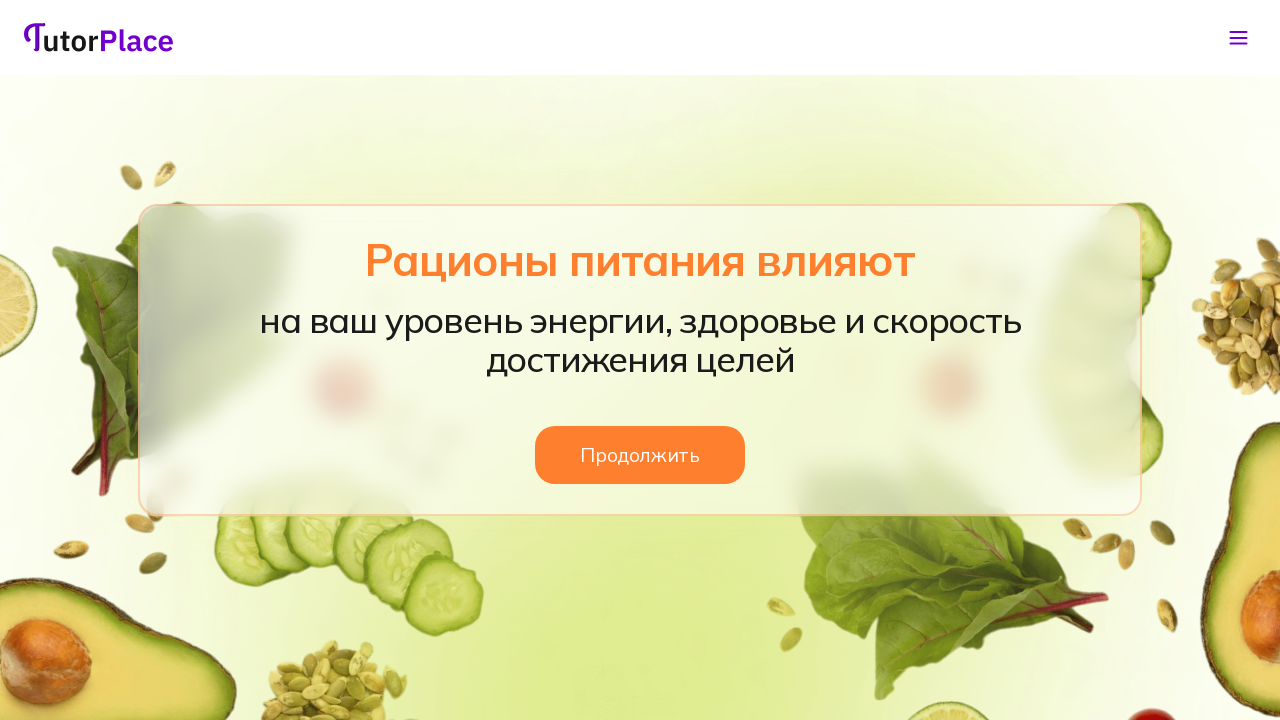

Clicked continue button on page 5 at (640, 455) on xpath=//*[@id='app']/main/div/section[5]/div/div/div/button/span
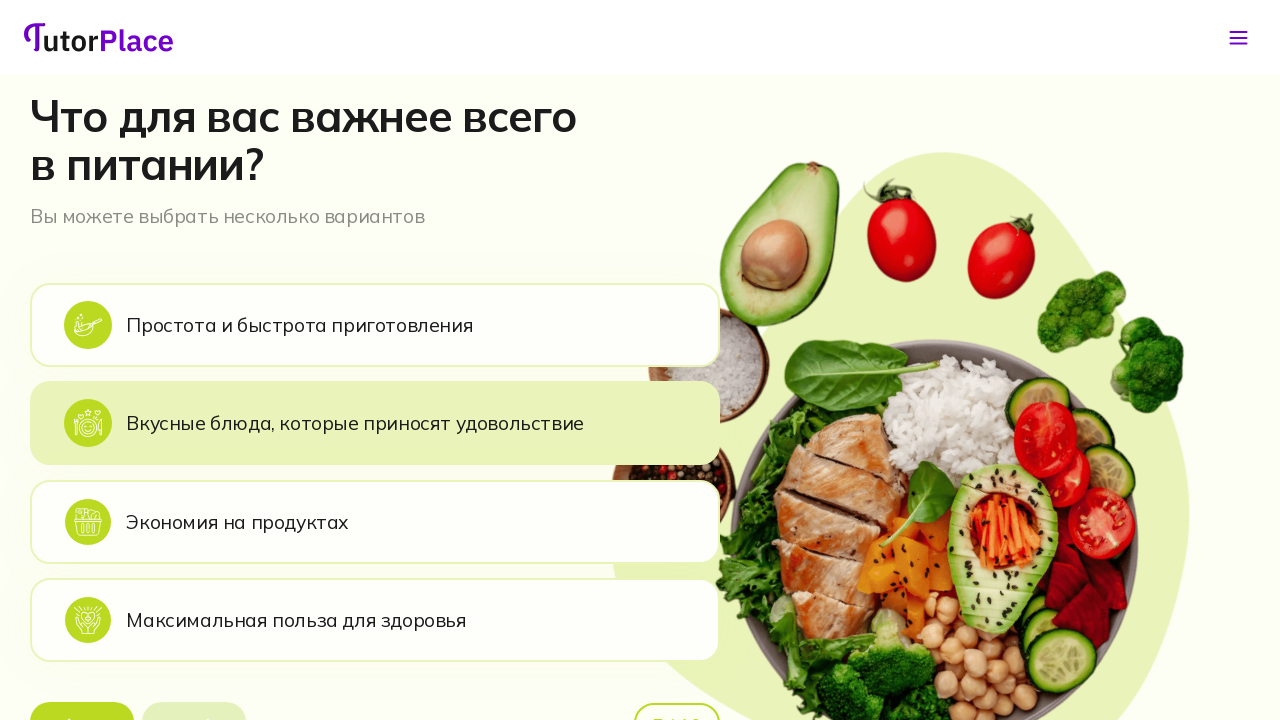

Clicked back button to return to page 4 at (82, 696) on xpath=//*[@id='app']/main/div/section[6]/div/div/div[2]/div[1]/div[3]/button[1]
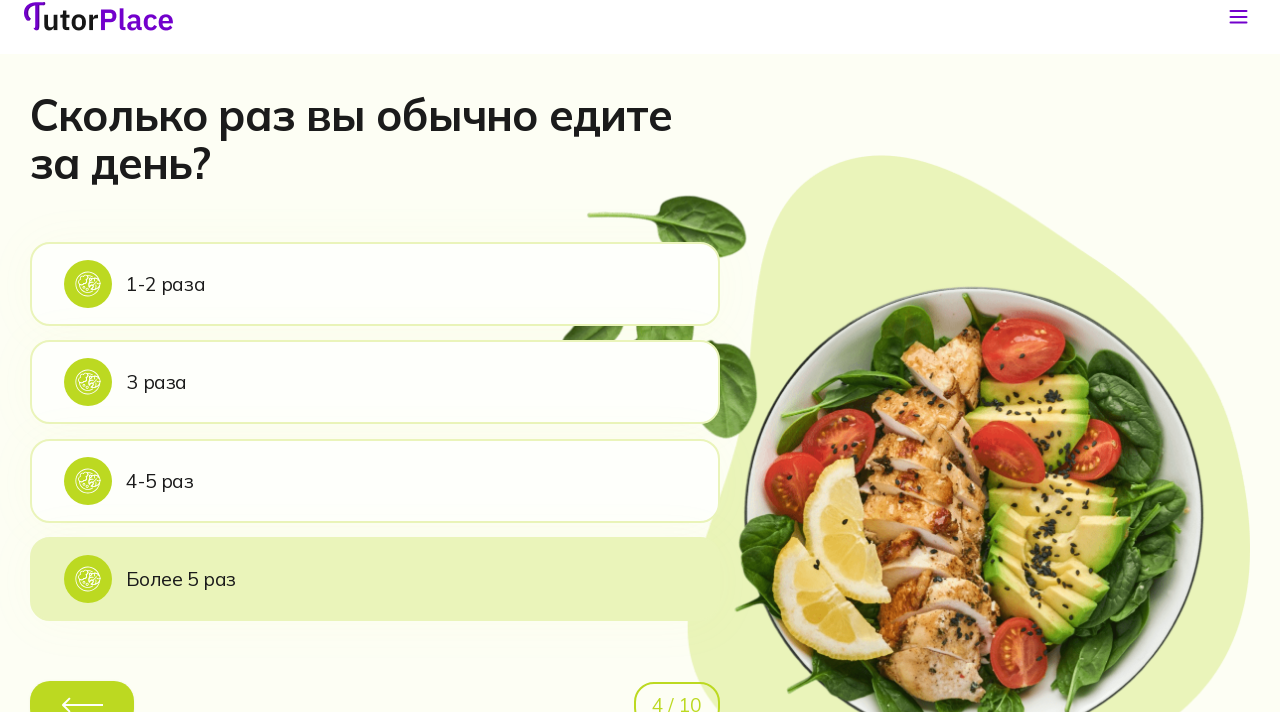

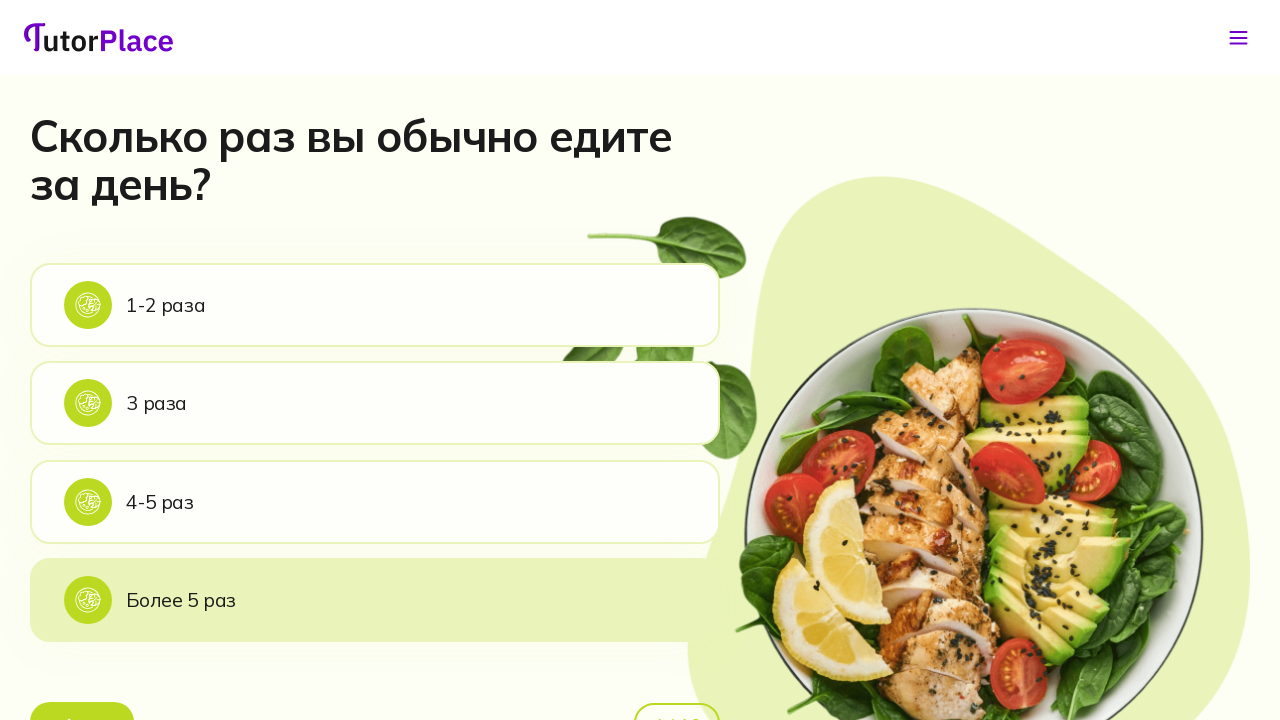